Verifies direct access to category pages by navigating directly to a category URL and confirming the page loads with correct content.

Starting URL: https://practice.expandtesting.com/test-cases/login

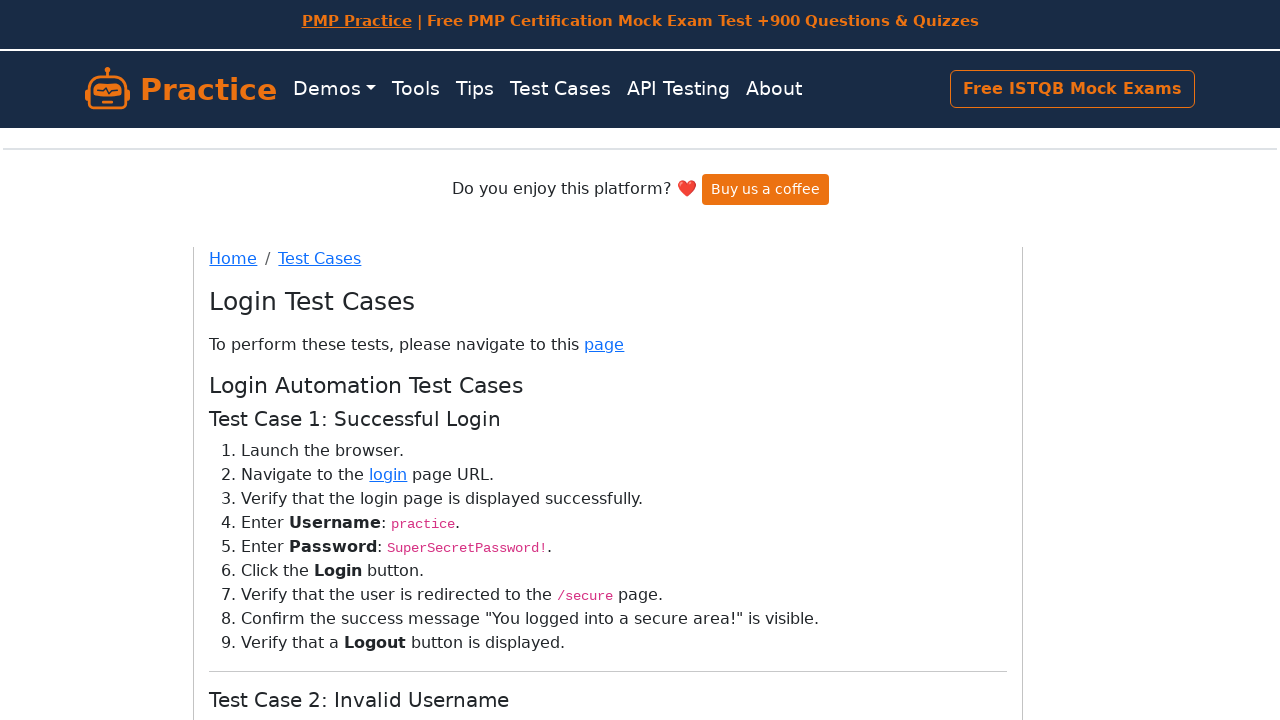

Login Test Cases heading is visible on the page
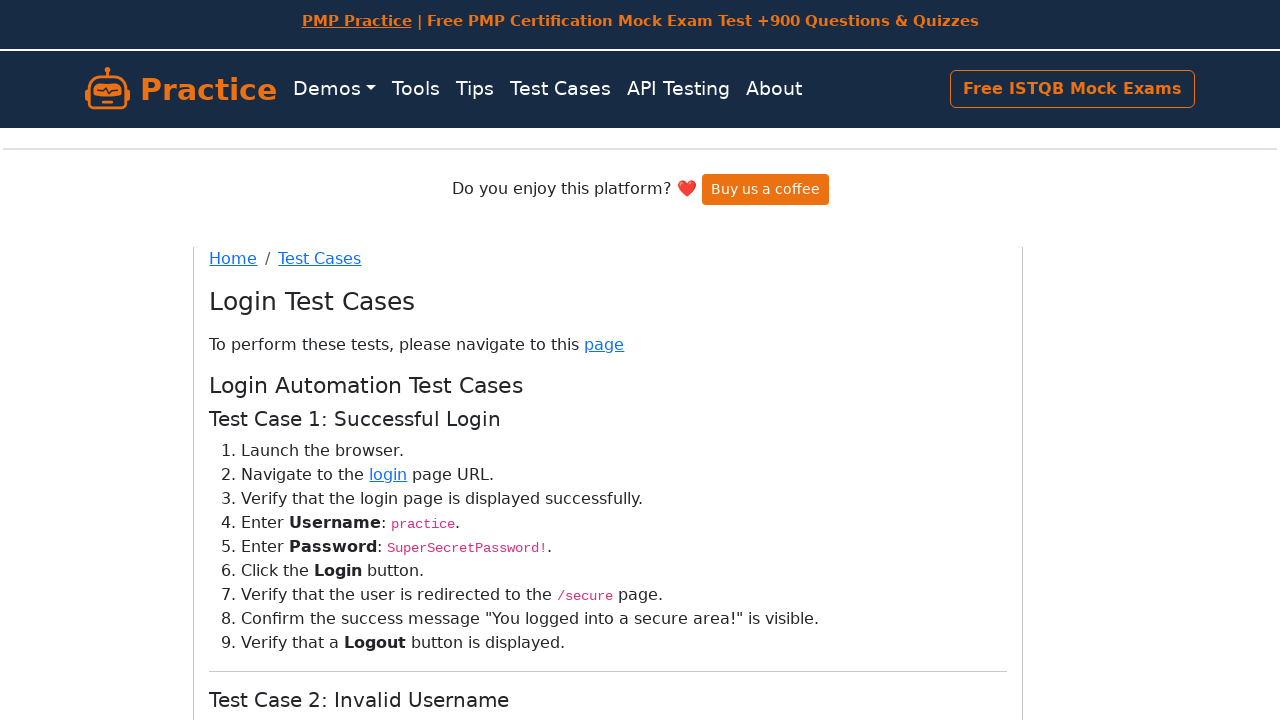

Navigated directly to Register category page
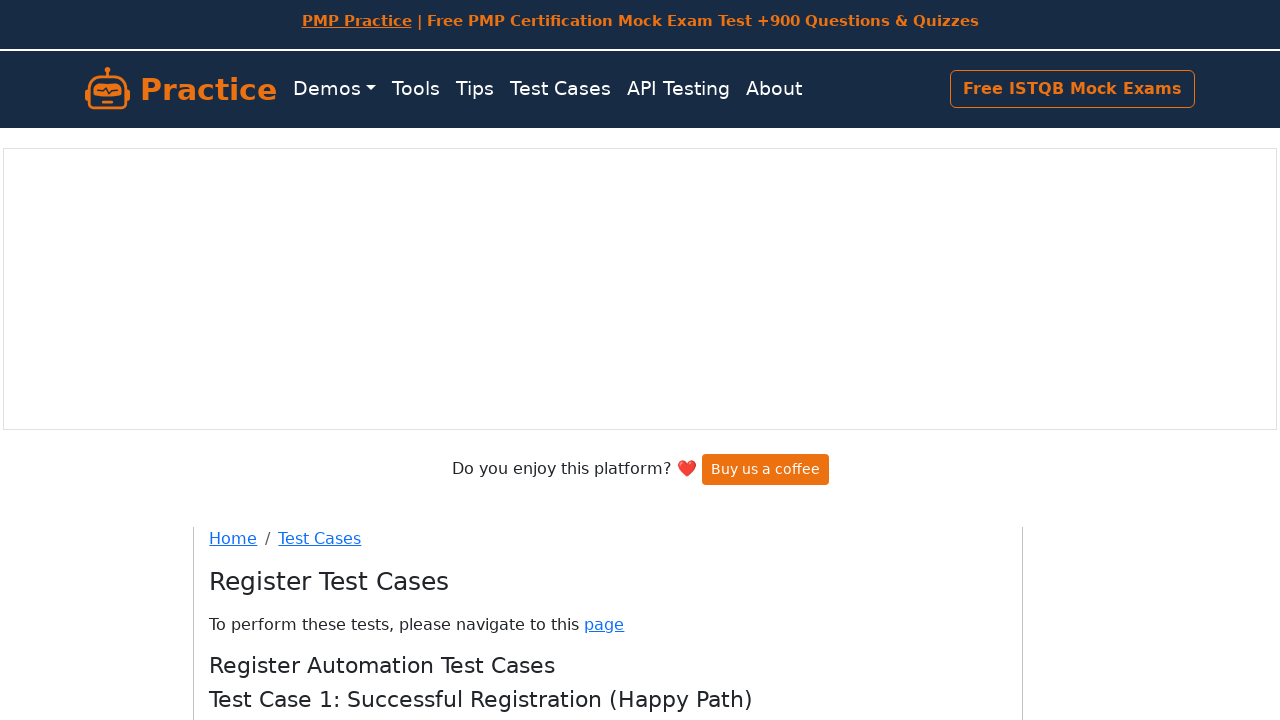

Register Test Cases heading is visible on the page
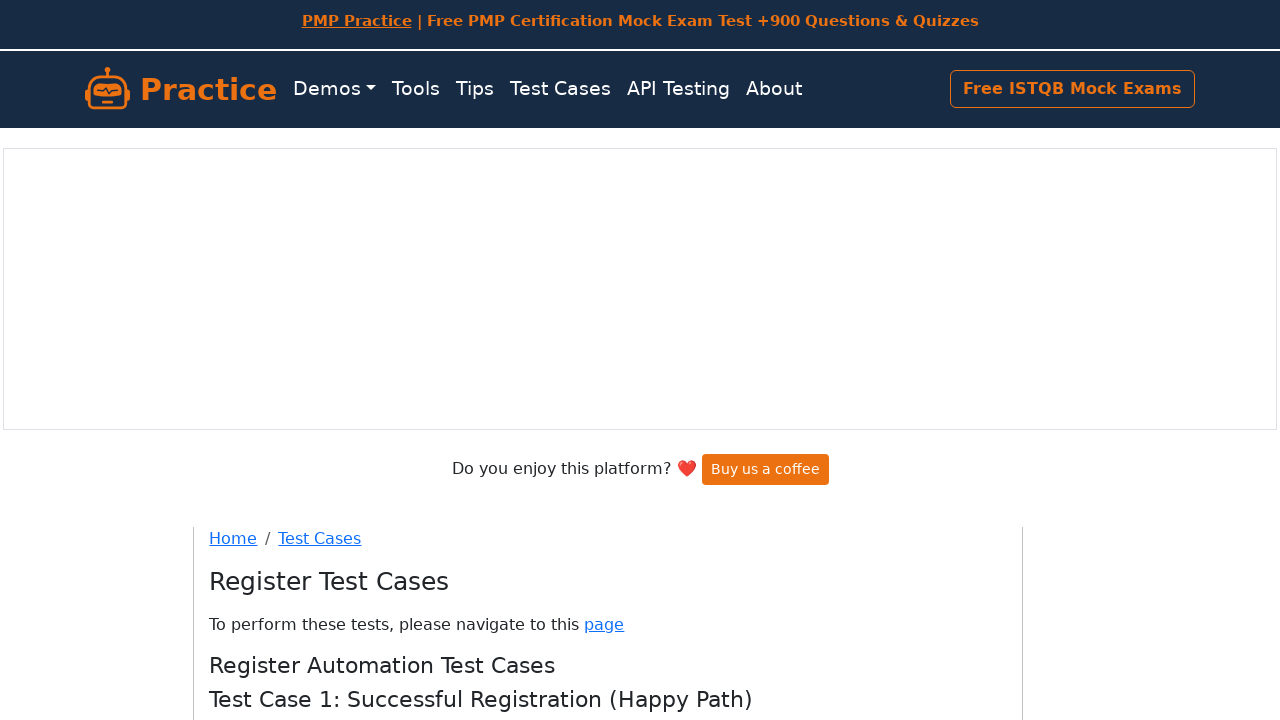

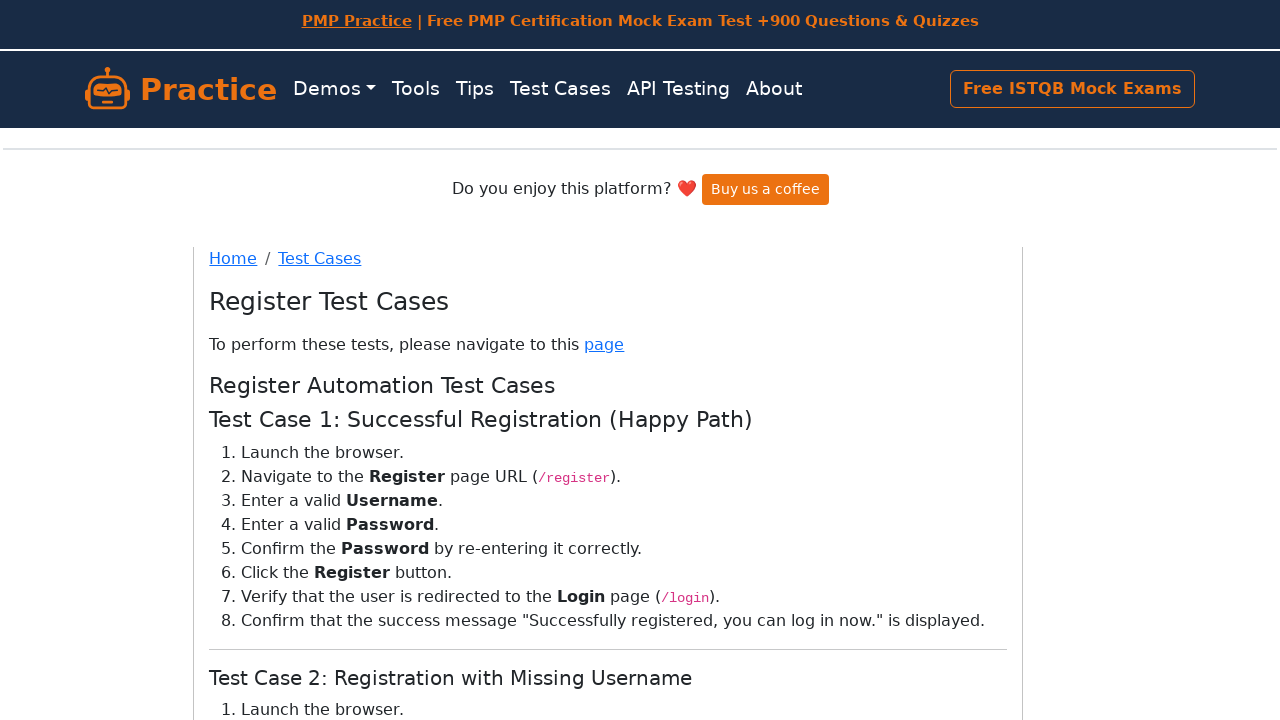